Tests drag and drop functionality on jQuery UI demo page by dragging an element and dropping it onto a target area

Starting URL: http://jqueryui.com/

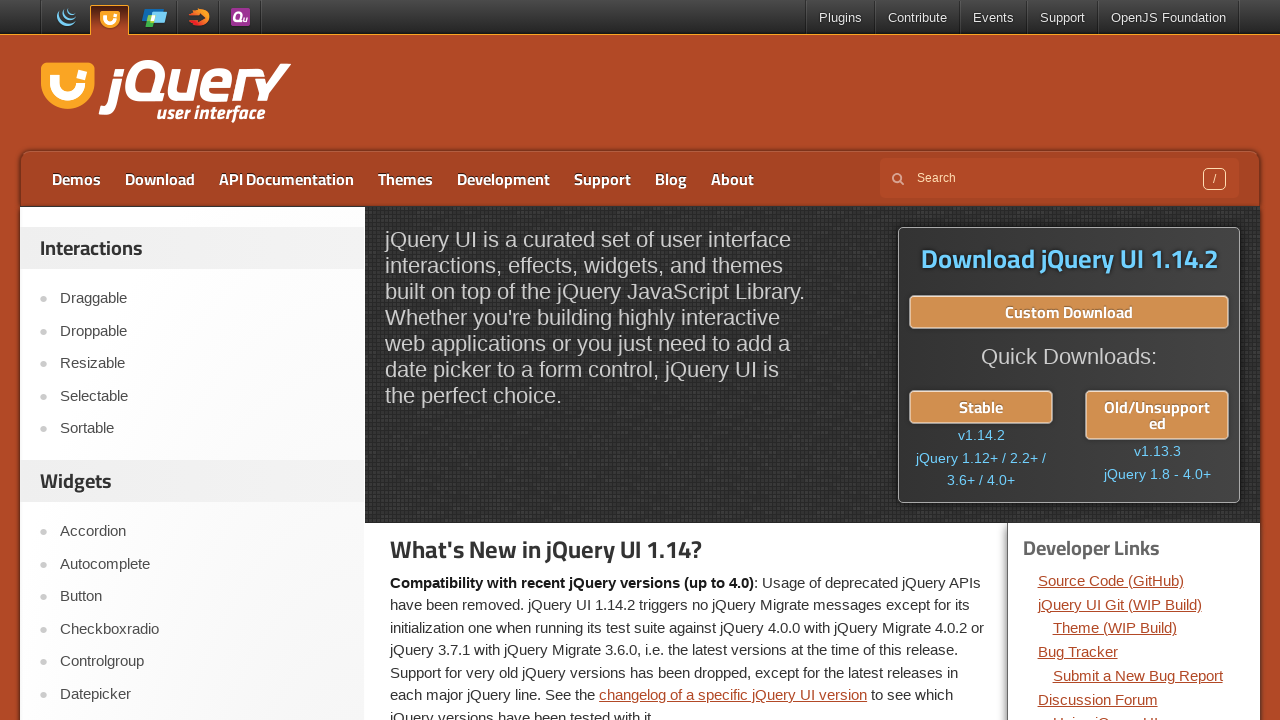

Clicked on the Droppable link to navigate to the demo at (202, 331) on text=Droppable
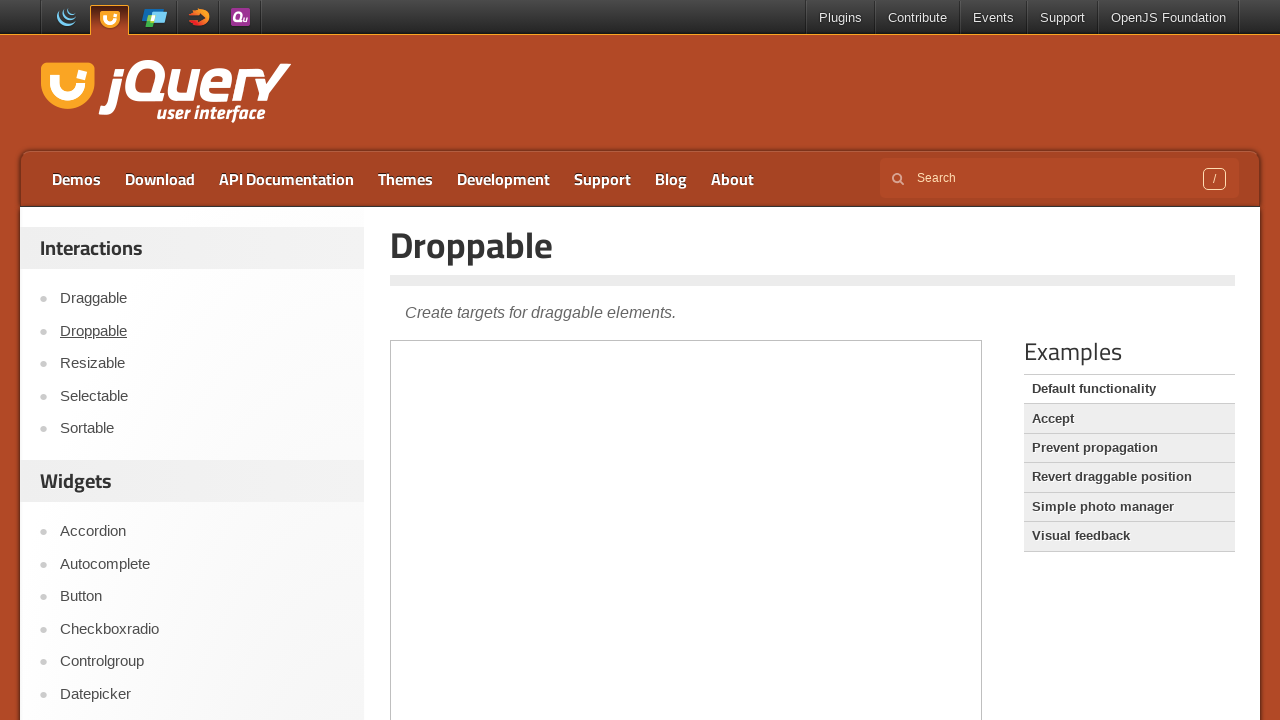

Located the demo iframe
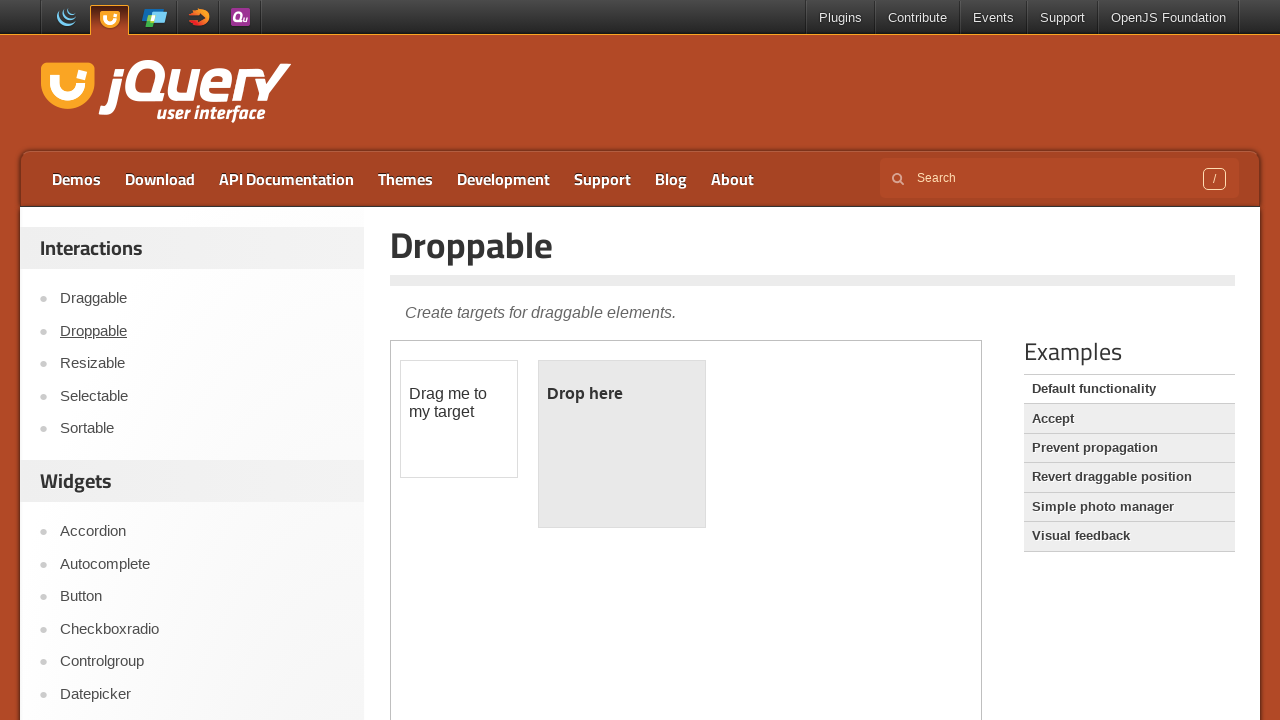

Located the draggable element with ID 'draggable'
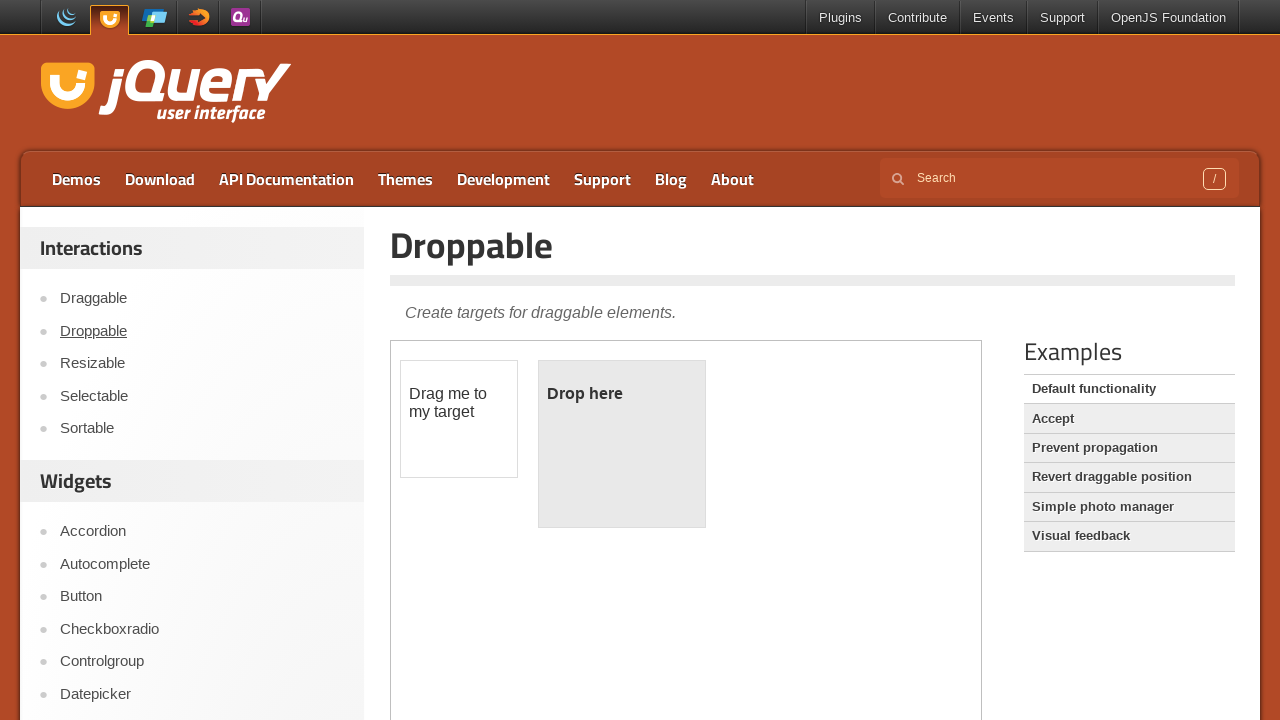

Located the droppable target element with ID 'droppable'
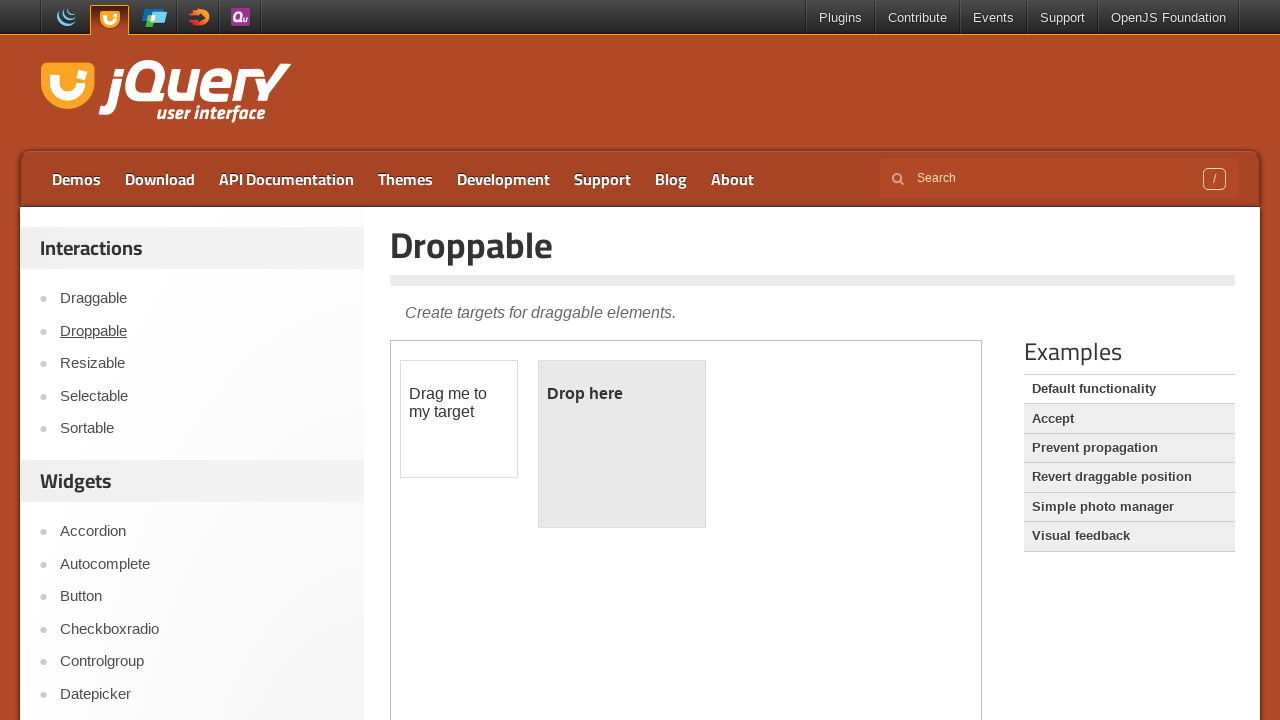

Dragged the draggable element and dropped it onto the droppable target at (622, 444)
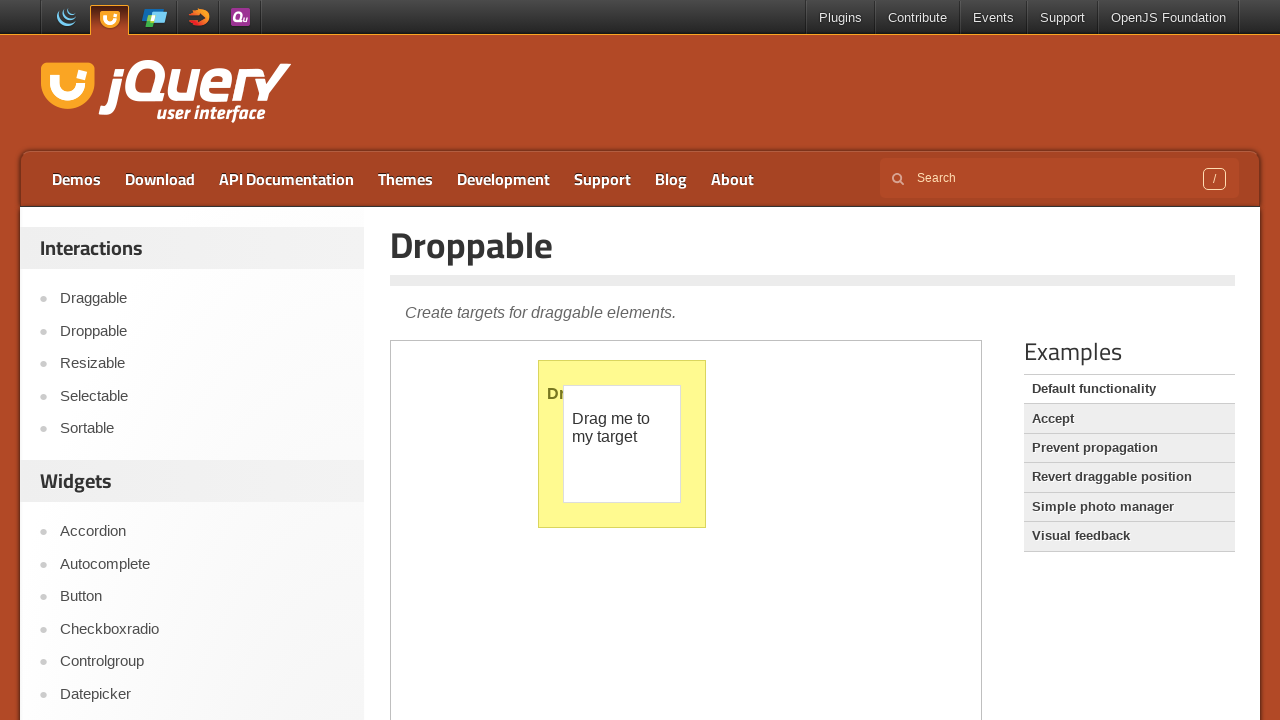

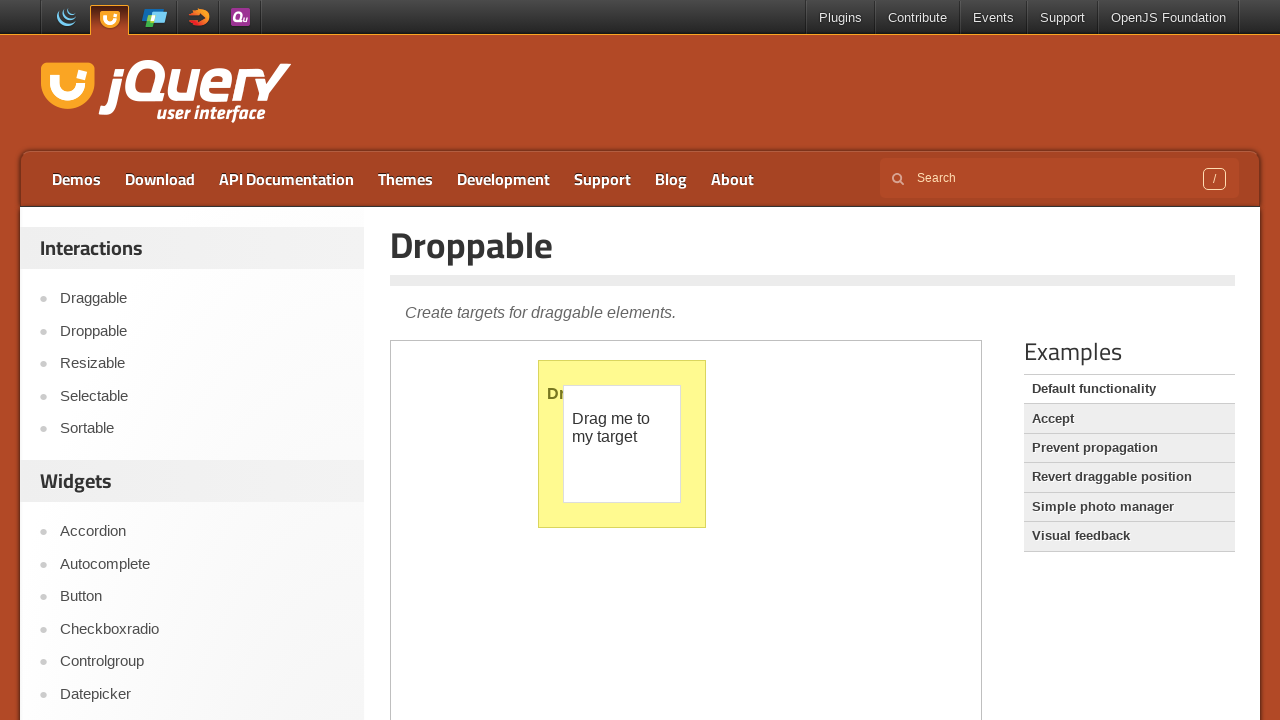